Tests the product search functionality by entering a search term and clicking the search button

Starting URL: https://automationexercise.com/products

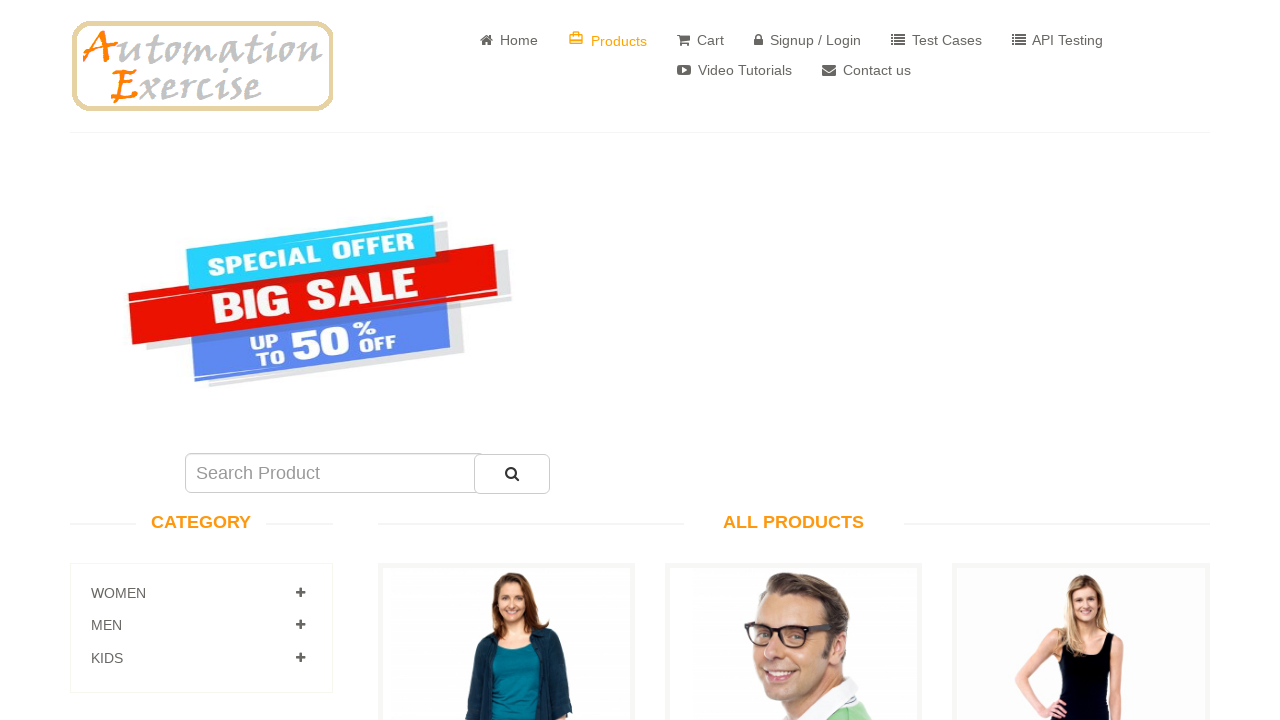

Filled search field with 'Dress' on #search_product
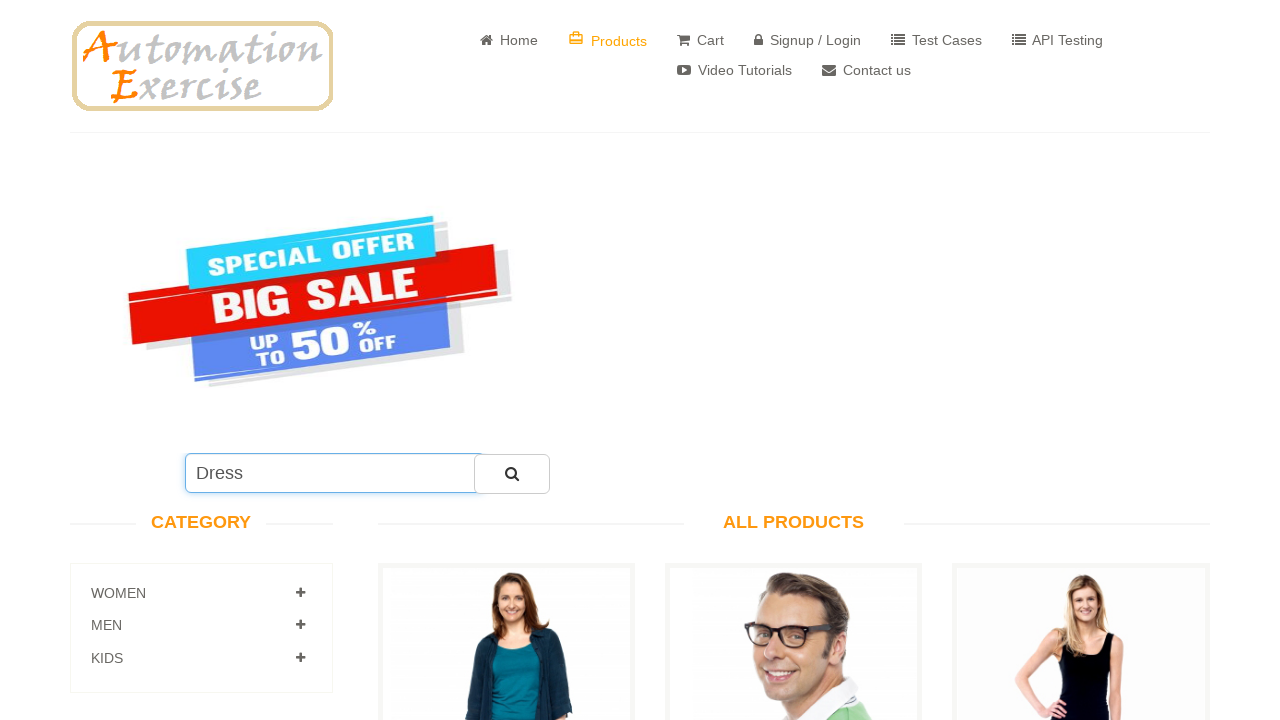

Clicked search submit button at (512, 474) on #submit_search
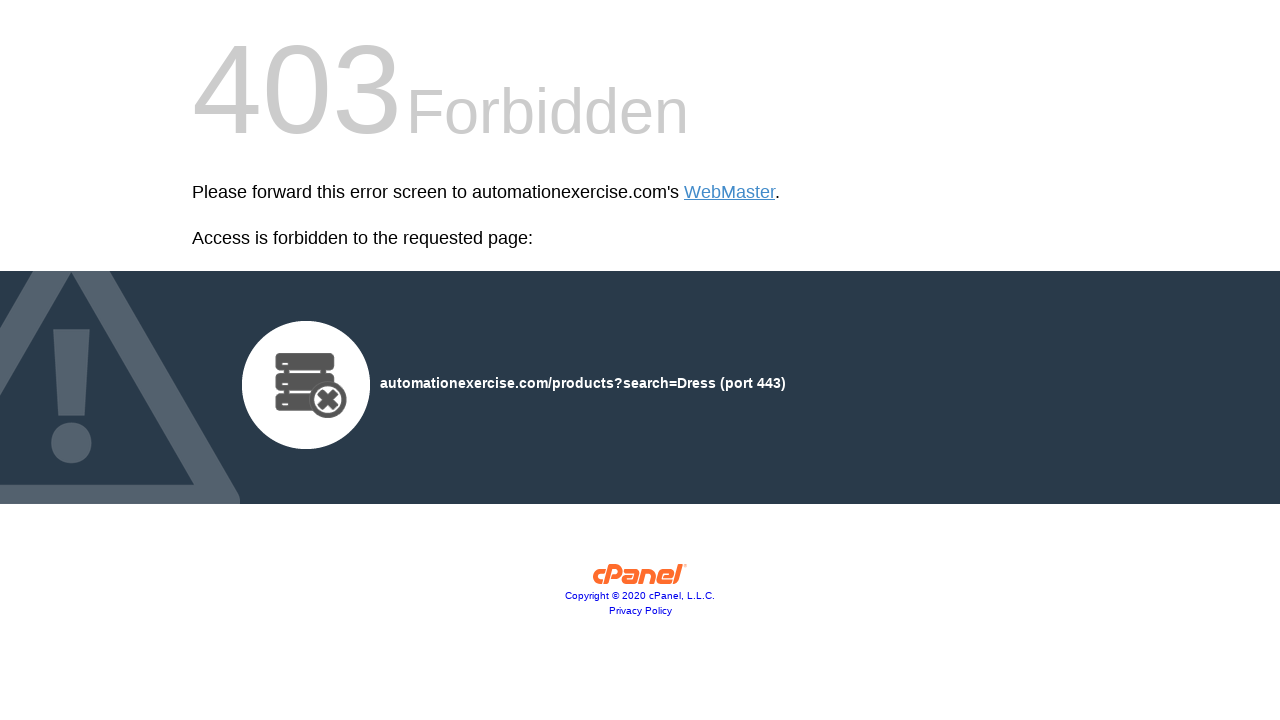

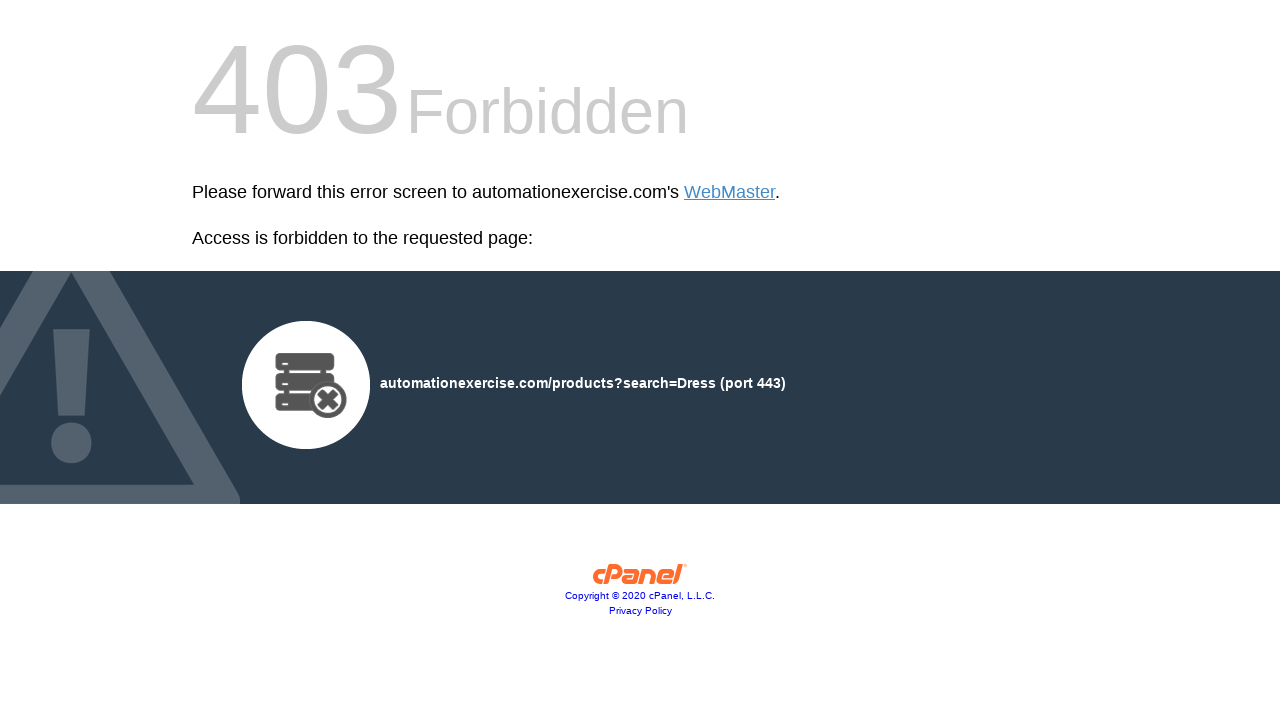